Clicks a green button with text "Click Me (Green)" on a demo page

Starting URL: https://seleniumbase.io/demo_page

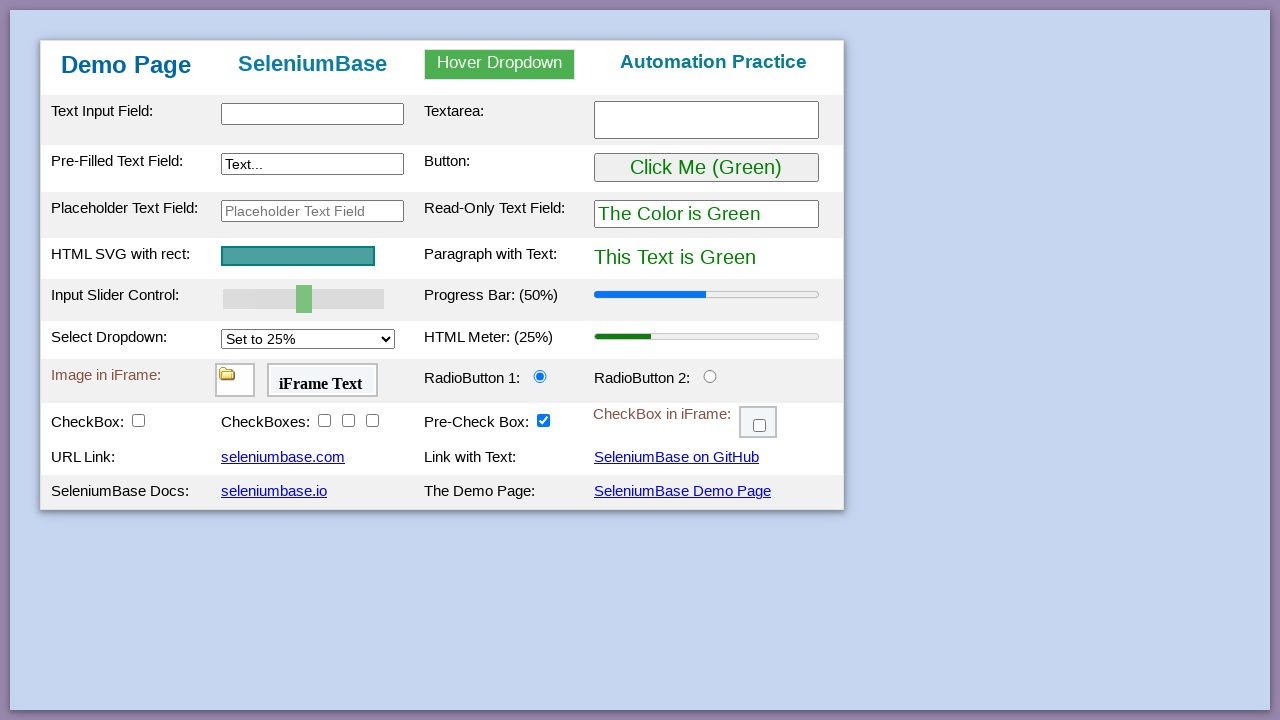

Navigated to demo page at https://seleniumbase.io/demo_page
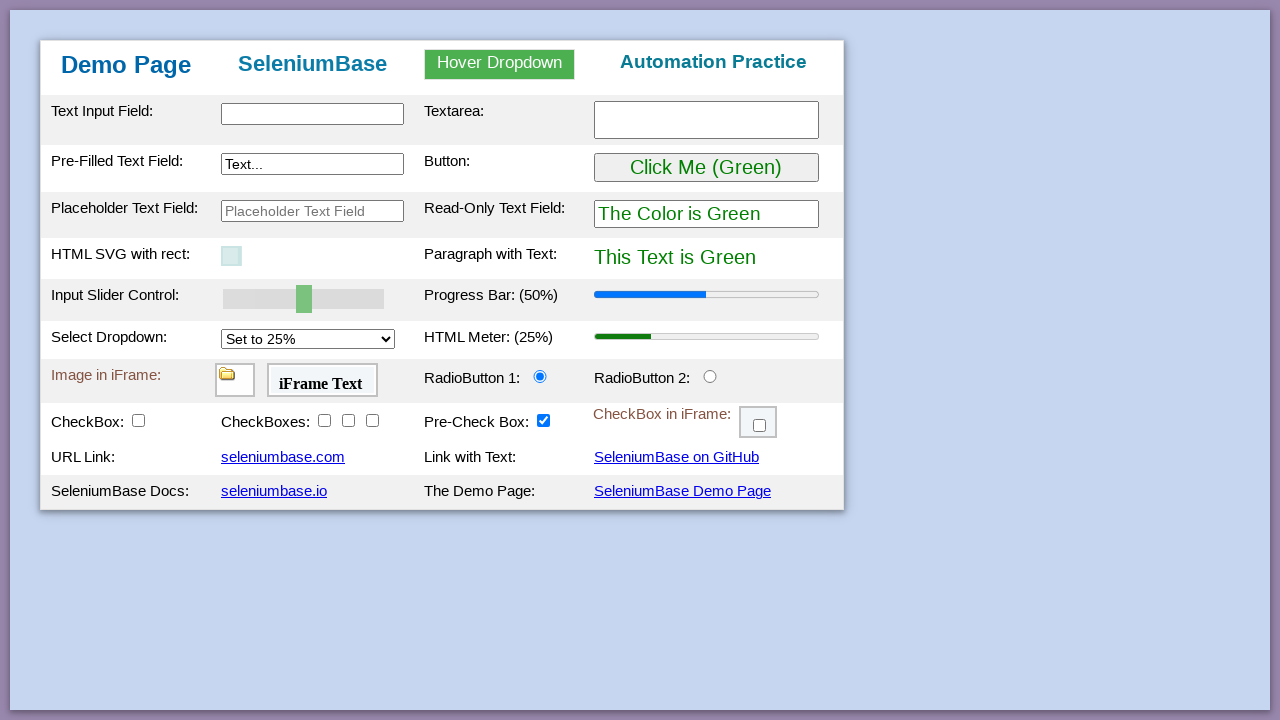

Clicked green button with text 'Click Me (Green)' at (706, 168) on xpath=//button[text()='Click Me (Green)']
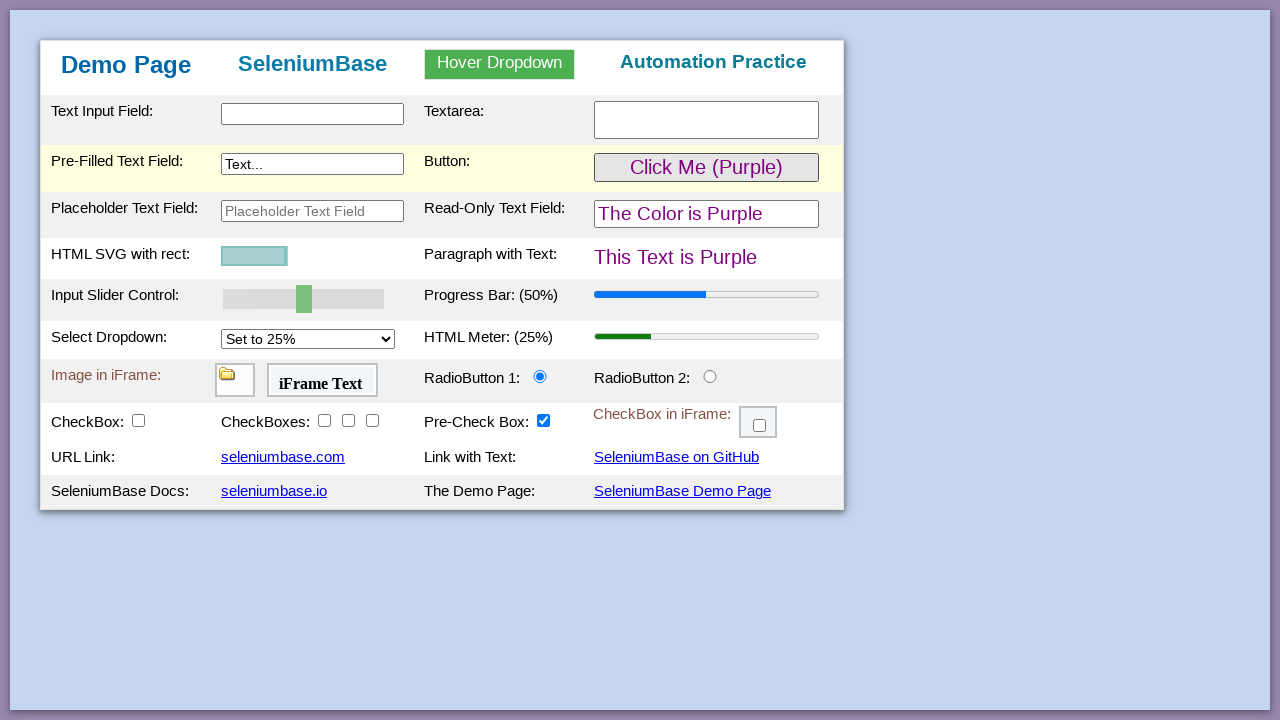

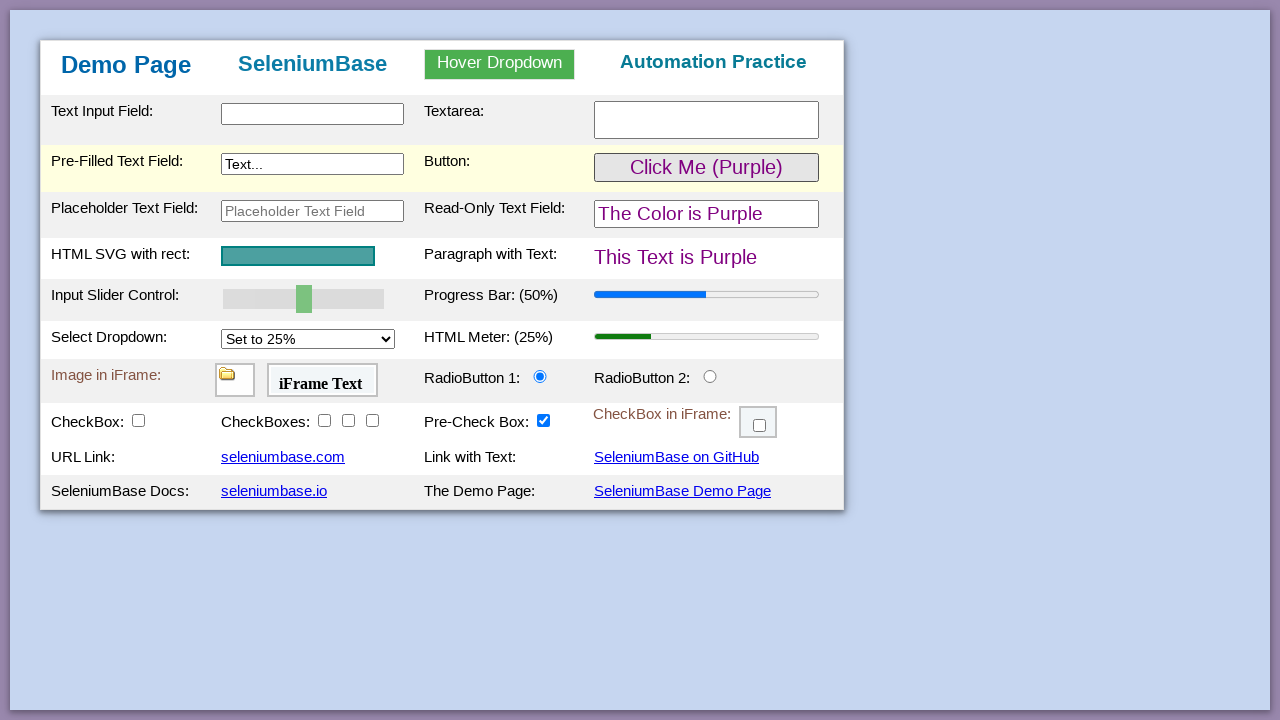